Verifies that the homepage carousel has exactly 3 slides and that only the first slide is active

Starting URL: https://automationexercise.com/

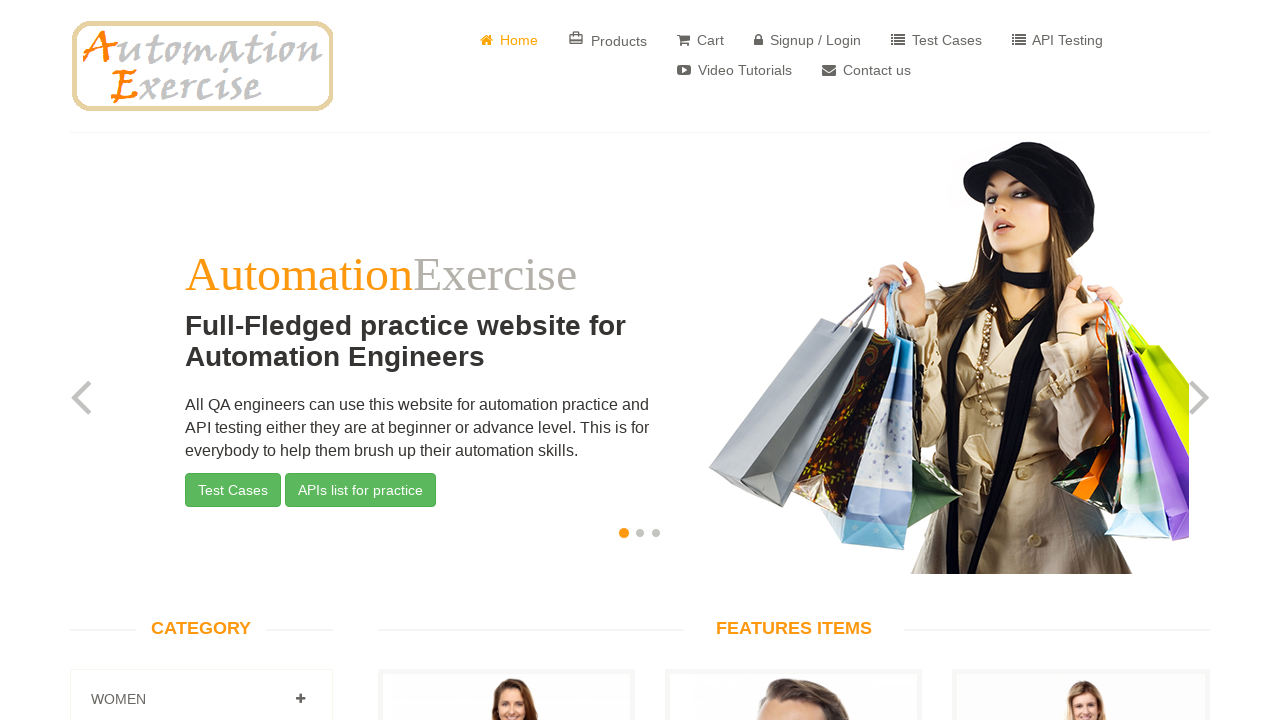

Waited for carousel slides to load
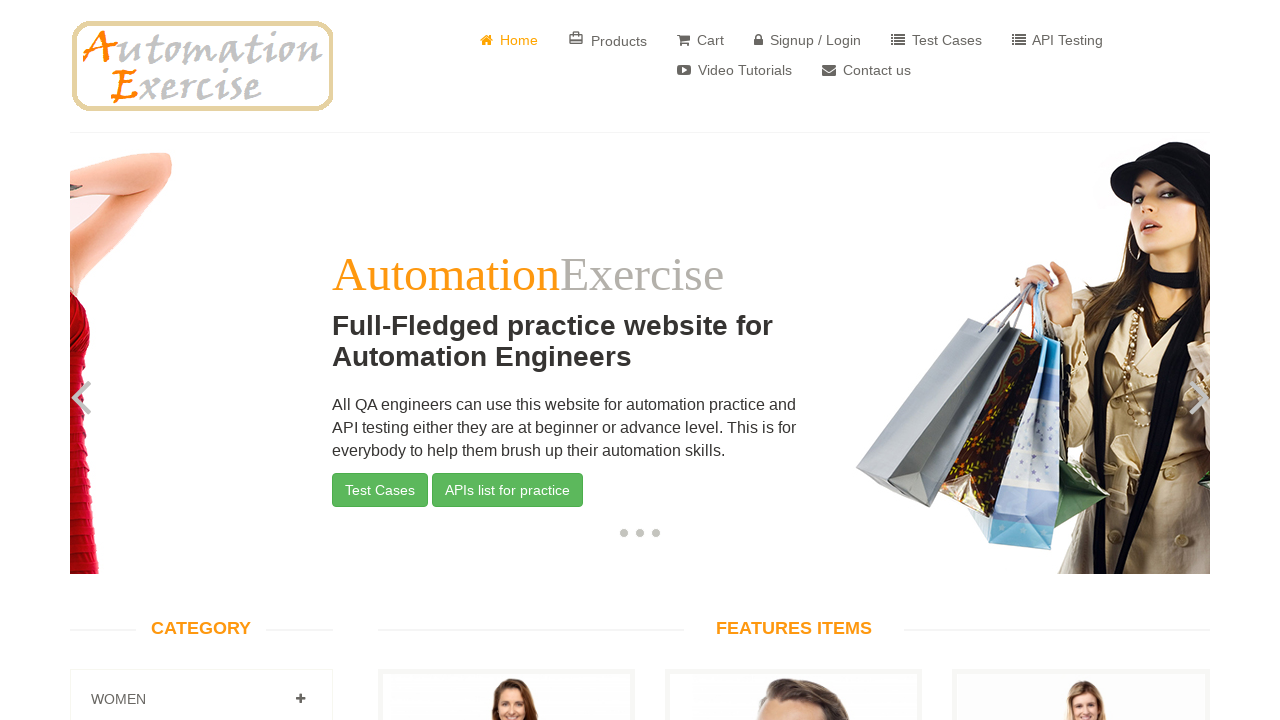

Retrieved all carousel slides from the DOM
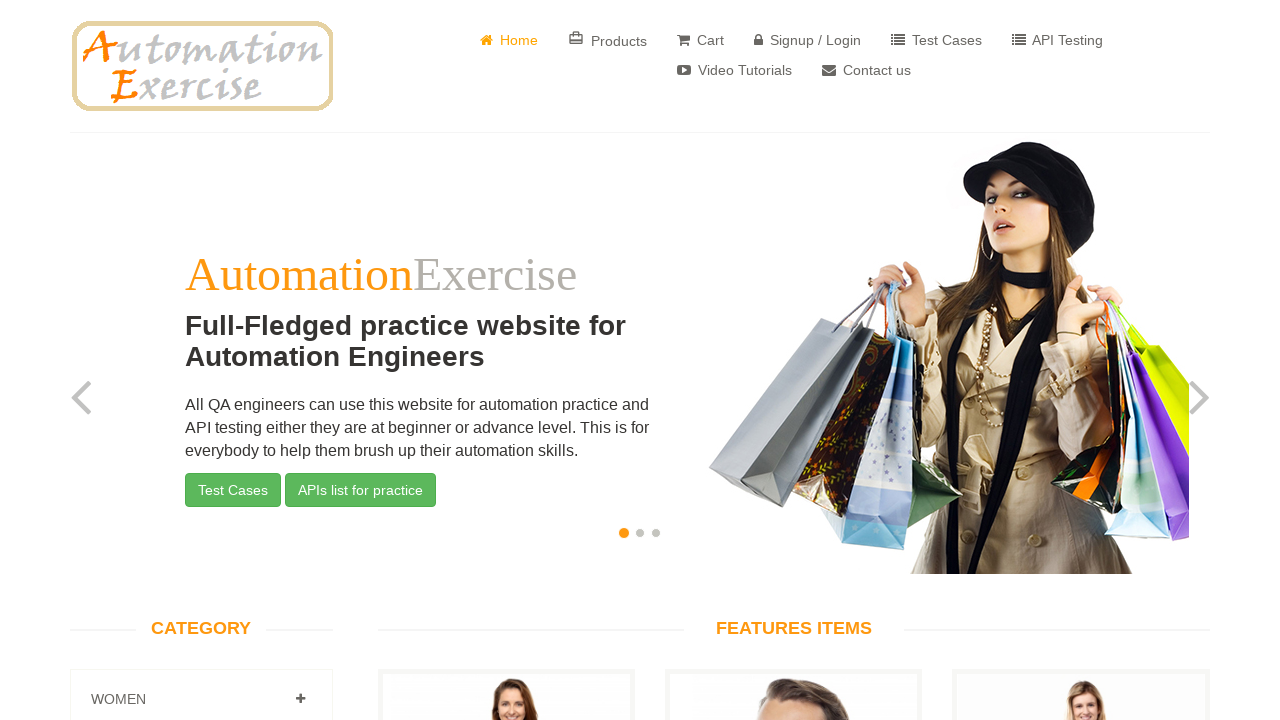

Verified that carousel has exactly 3 slides
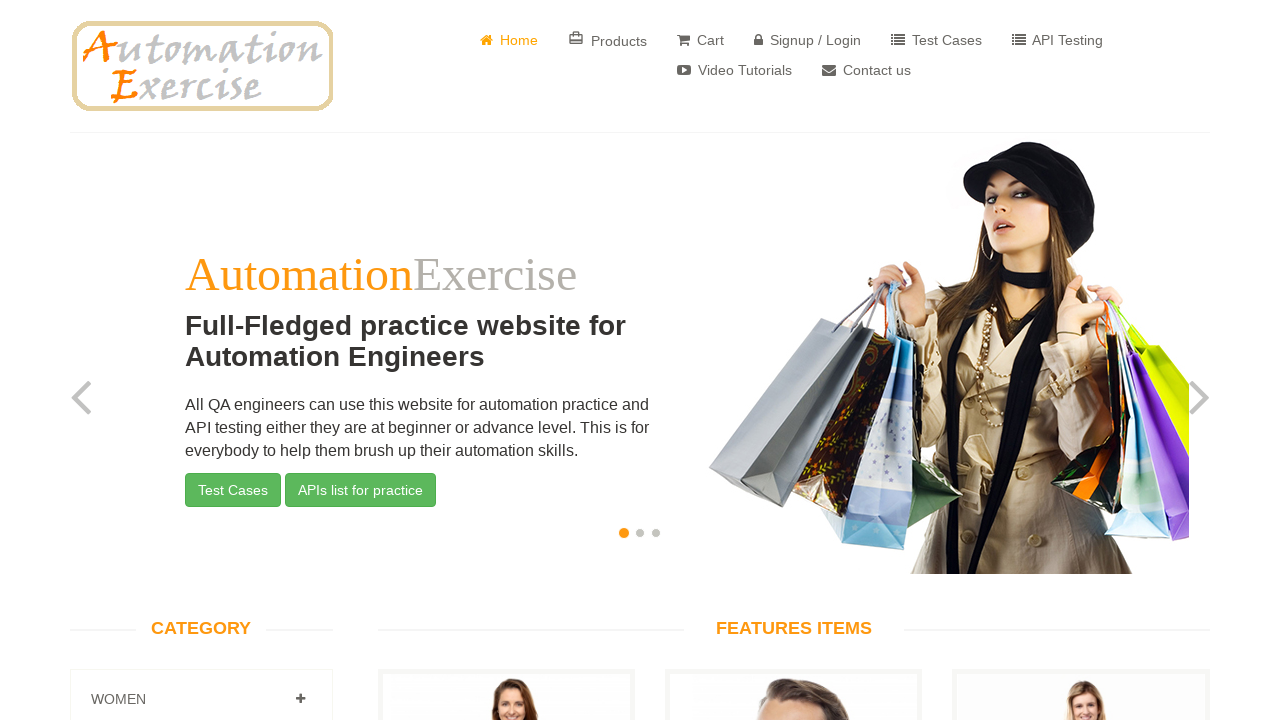

Retrieved class attribute from first carousel slide
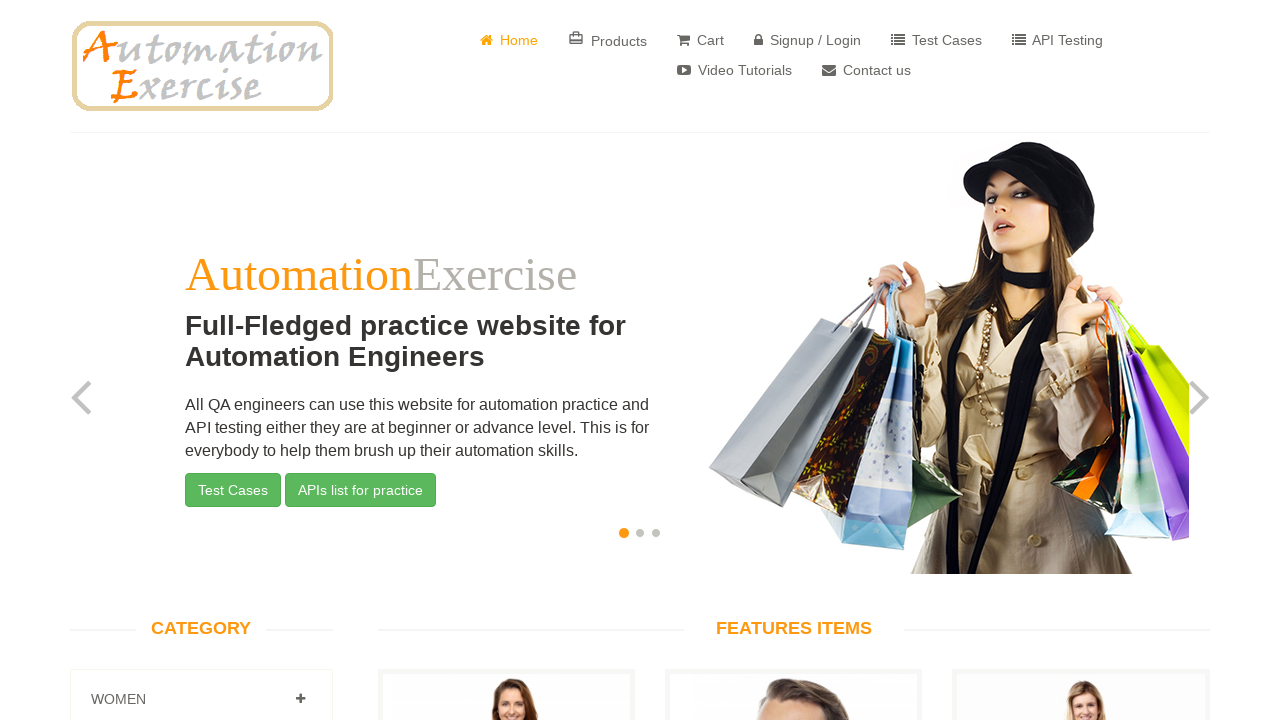

Verified that first slide has 'active' class
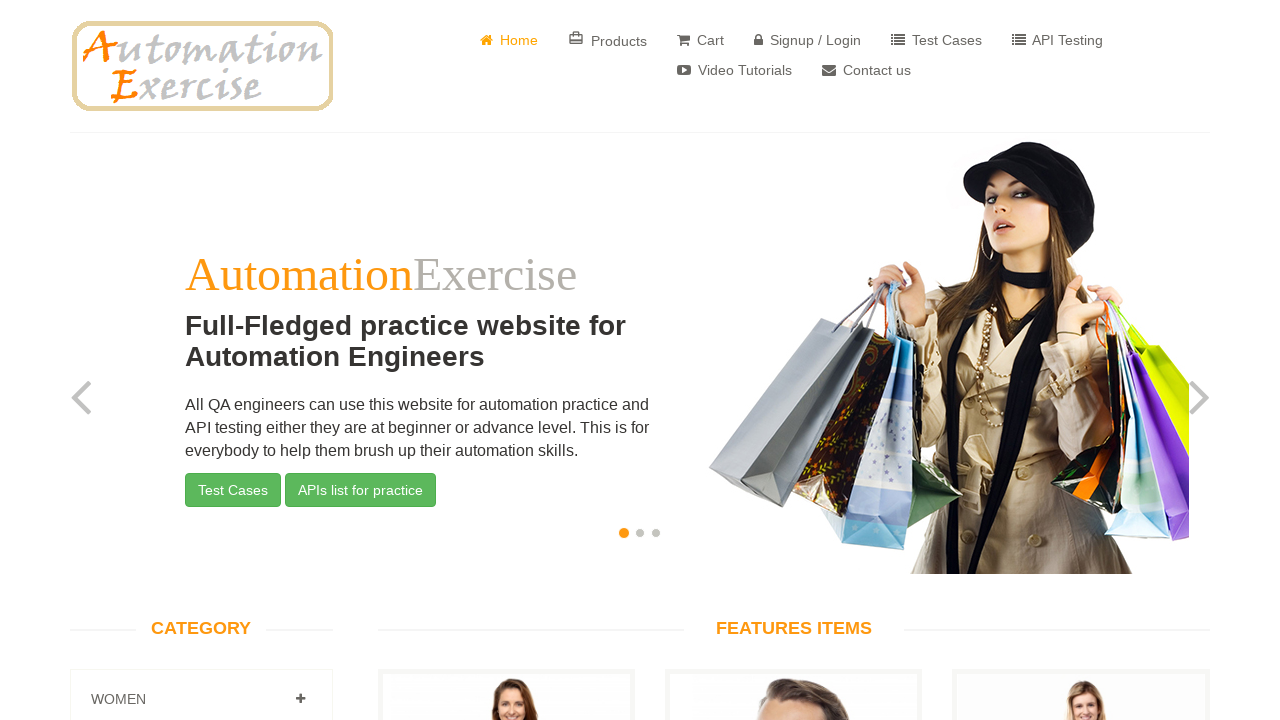

Retrieved class attribute from second carousel slide
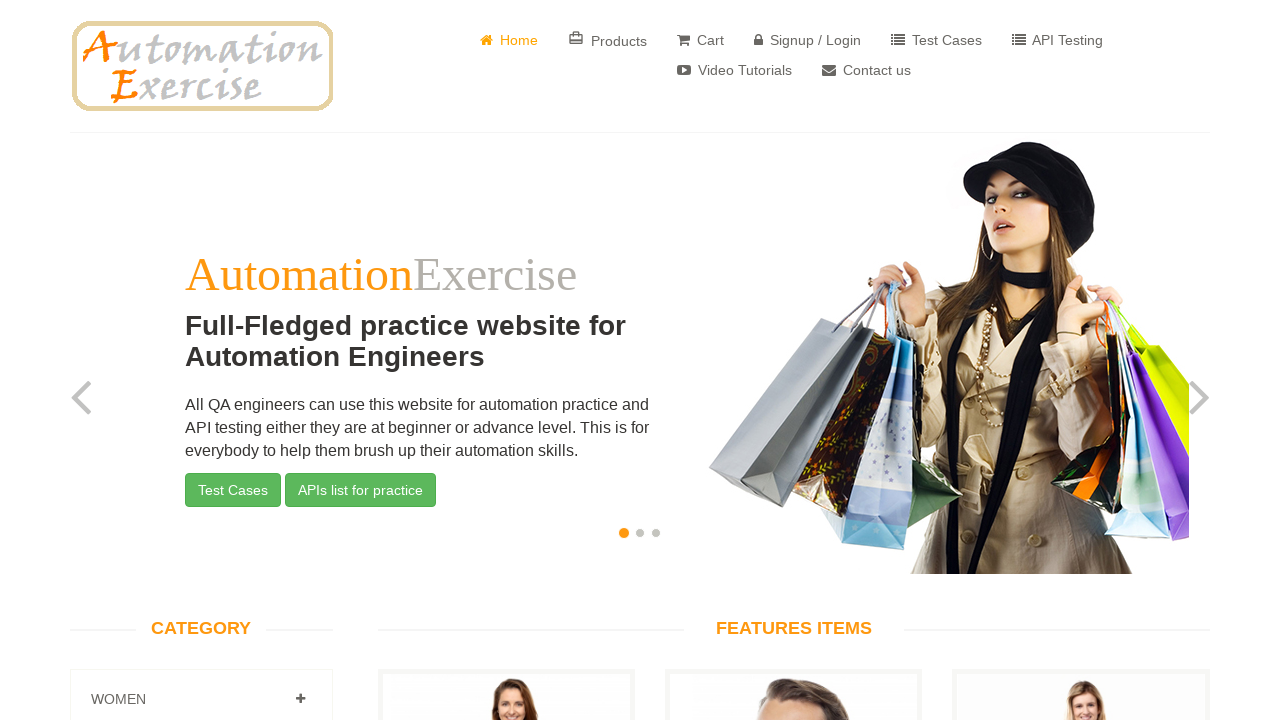

Retrieved class attribute from third carousel slide
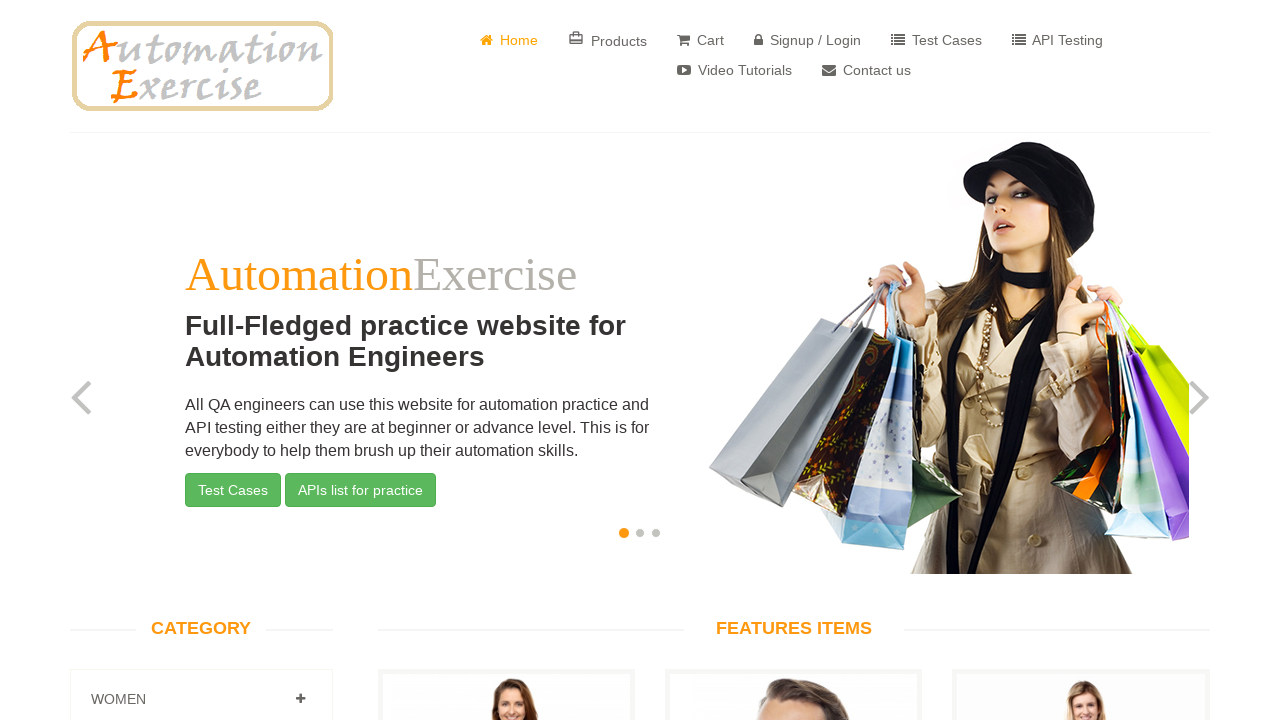

Verified that second slide does not have 'active' class
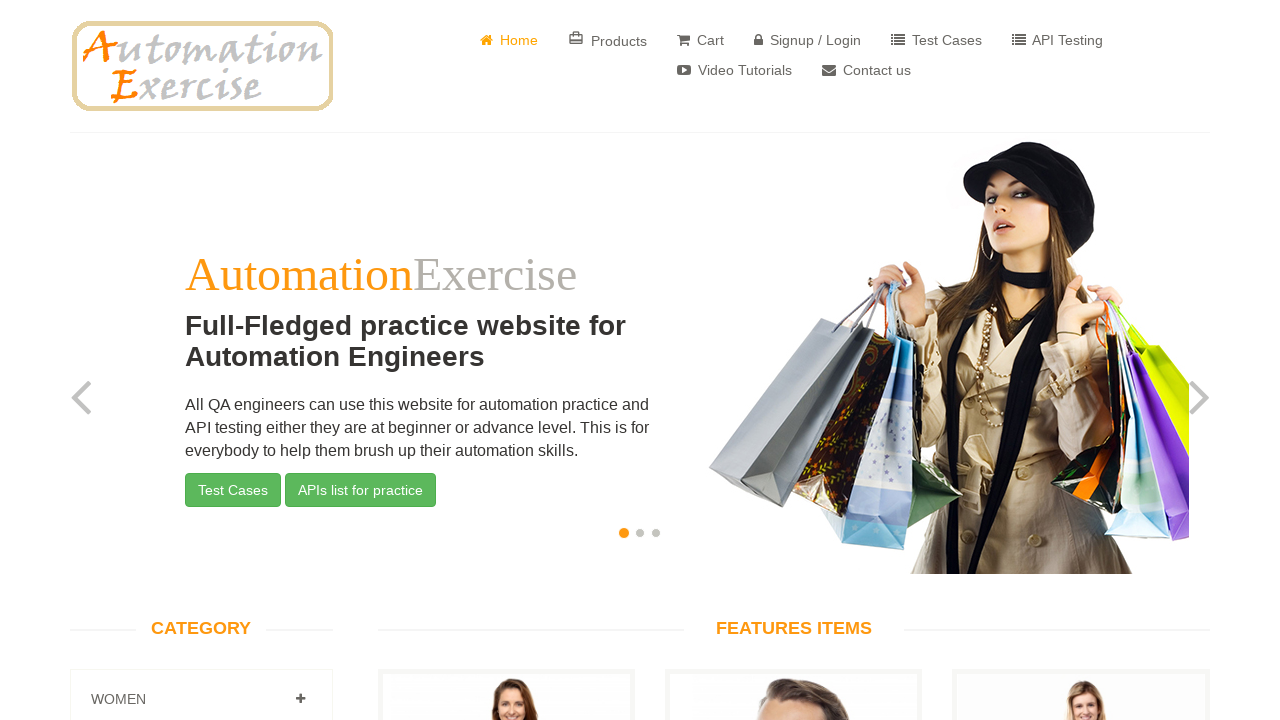

Verified that third slide does not have 'active' class
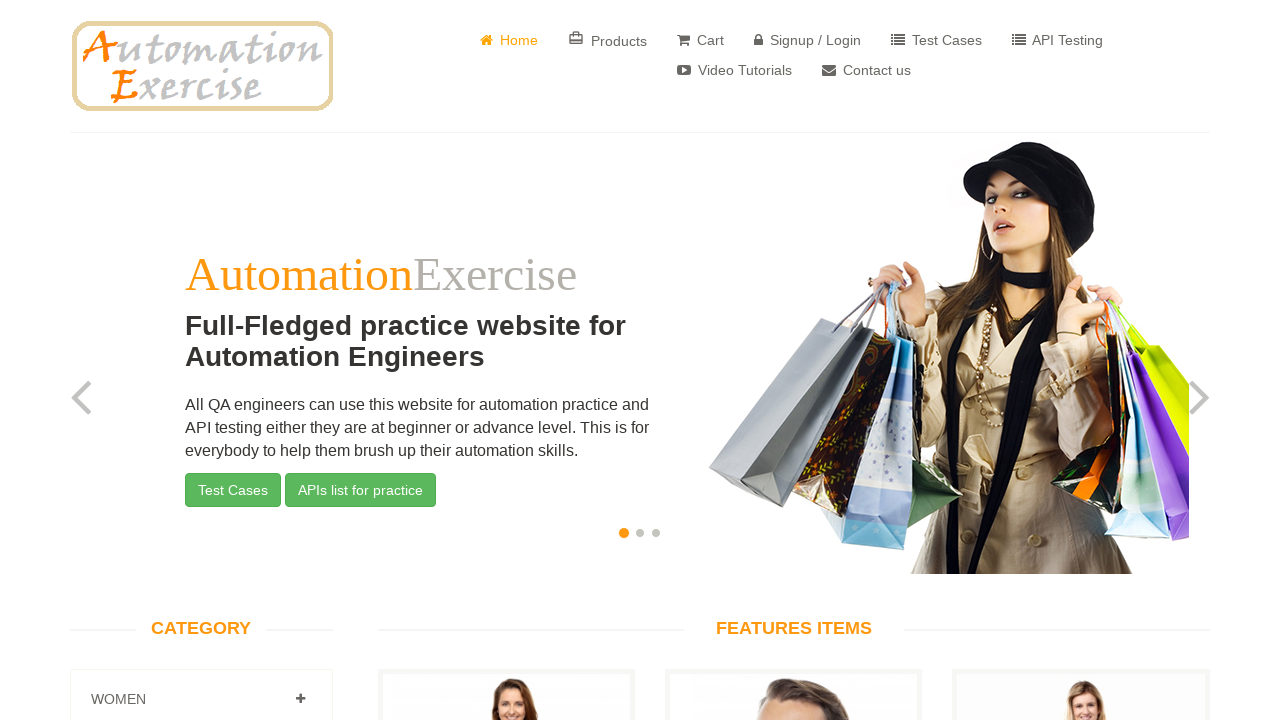

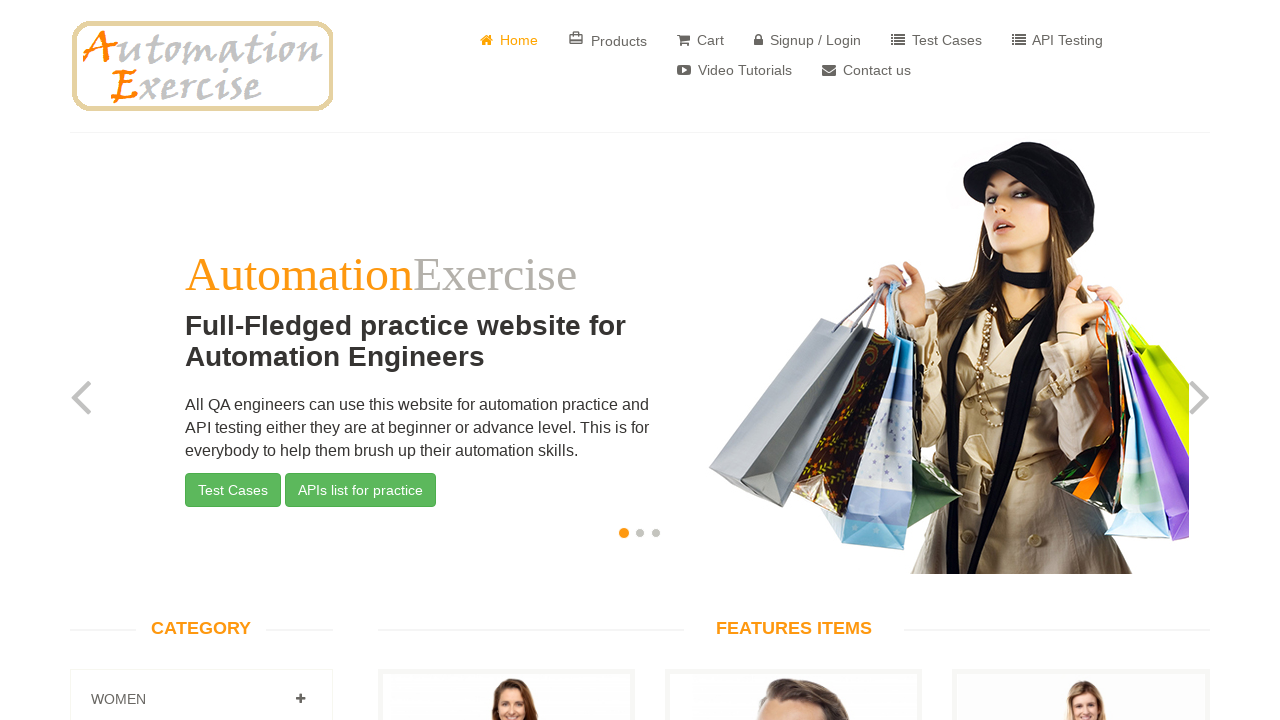